Tests registration form with valid username and password, verifying successful registration message is displayed

Starting URL: https://anatoly-karpovich.github.io/demo-login-form

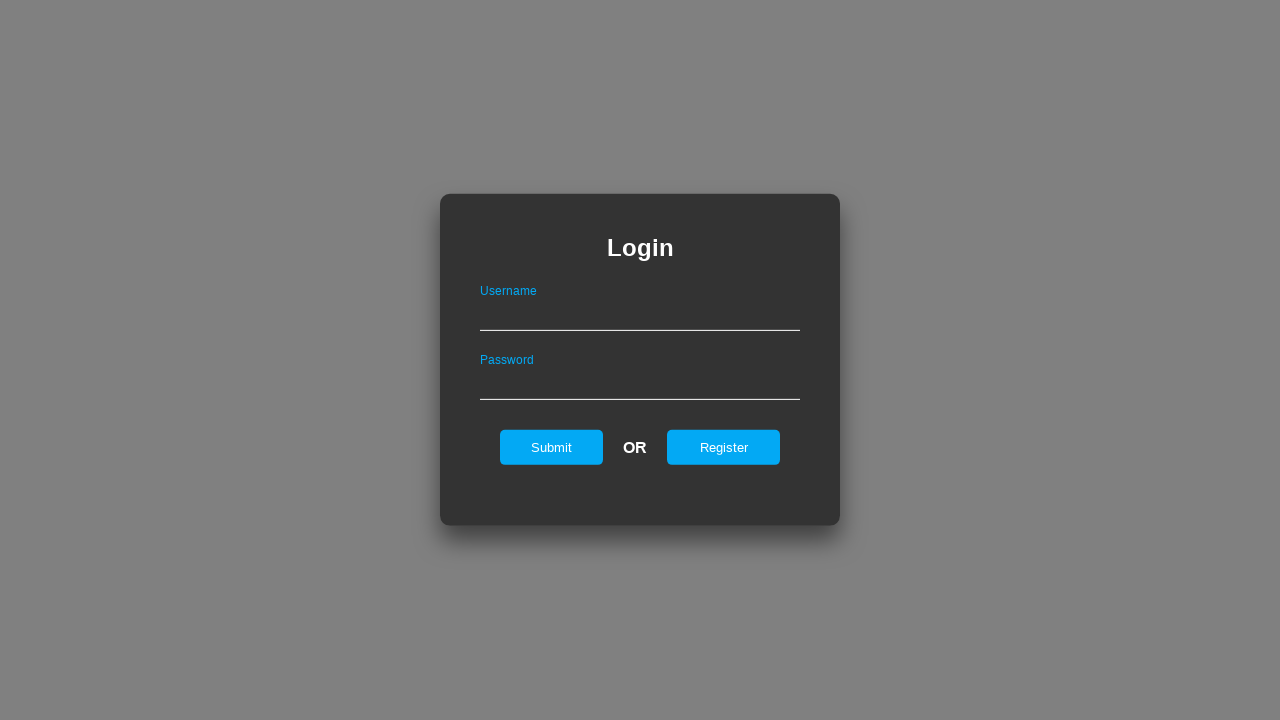

Clicked register tab to switch to registration form at (724, 447) on #registerOnLogin
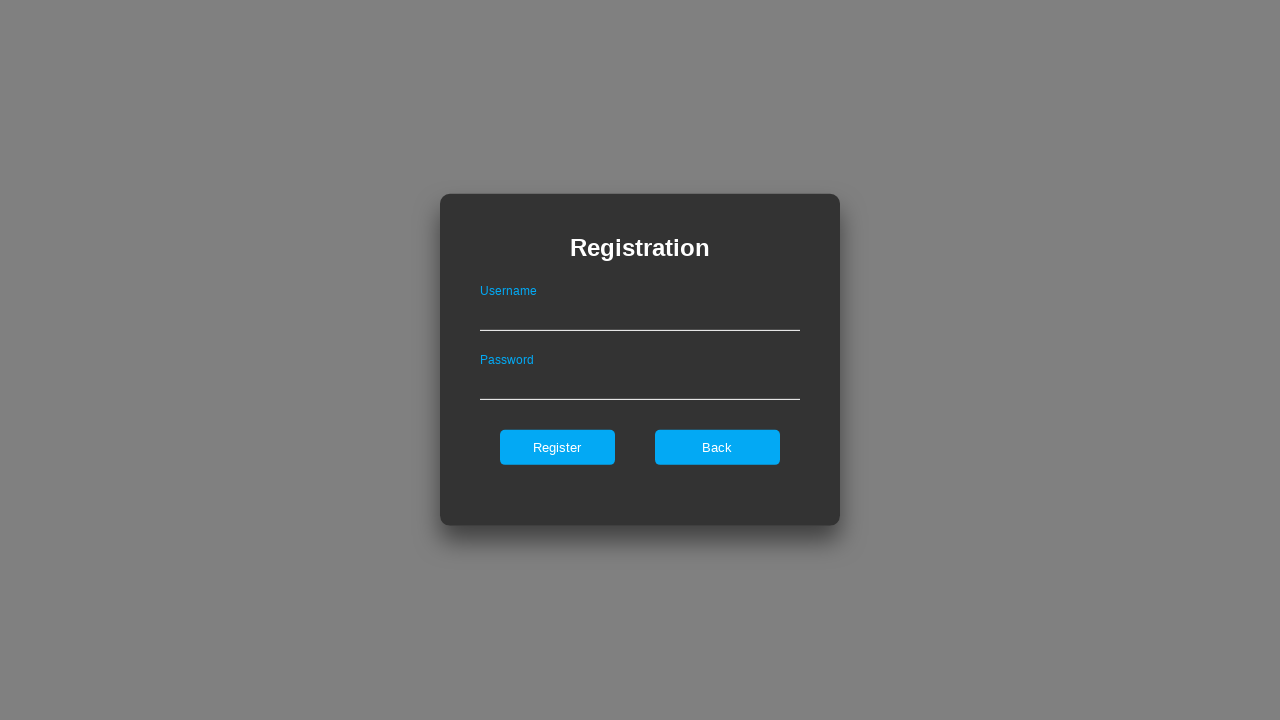

Filled username field with 'ValidUser' on #userNameOnRegister
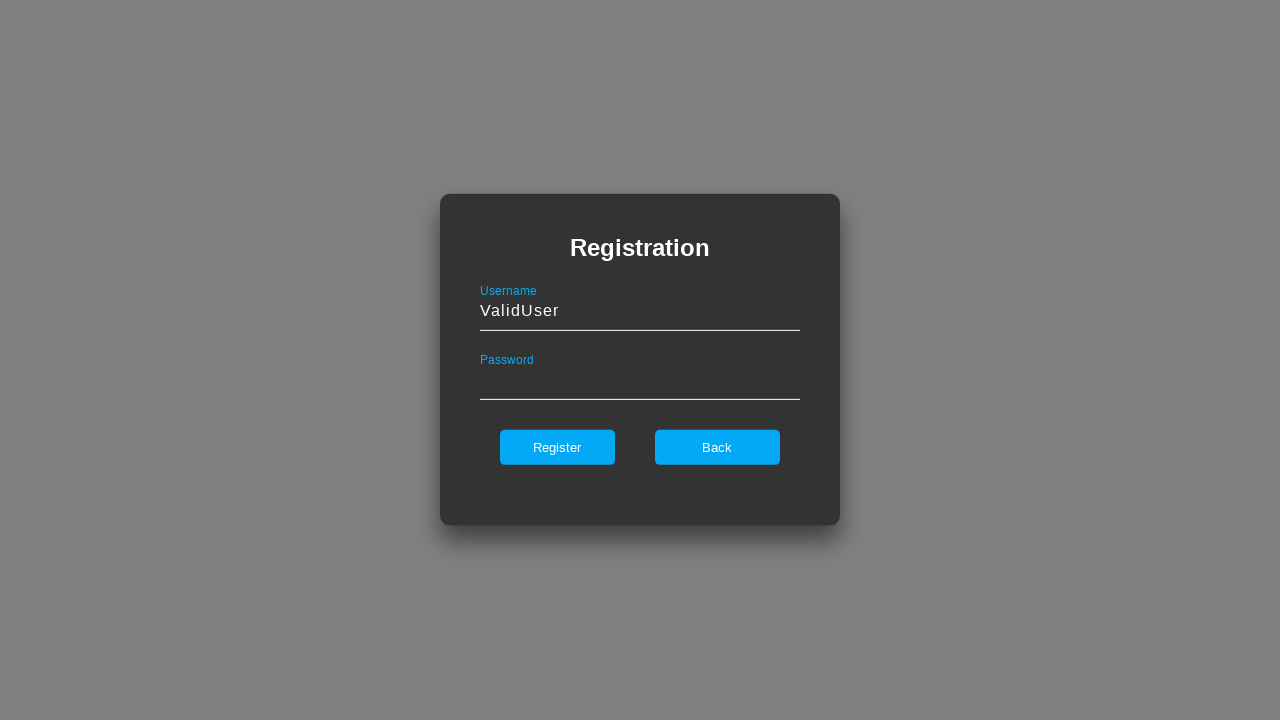

Filled password field with 'Password123!' on #passwordOnRegister
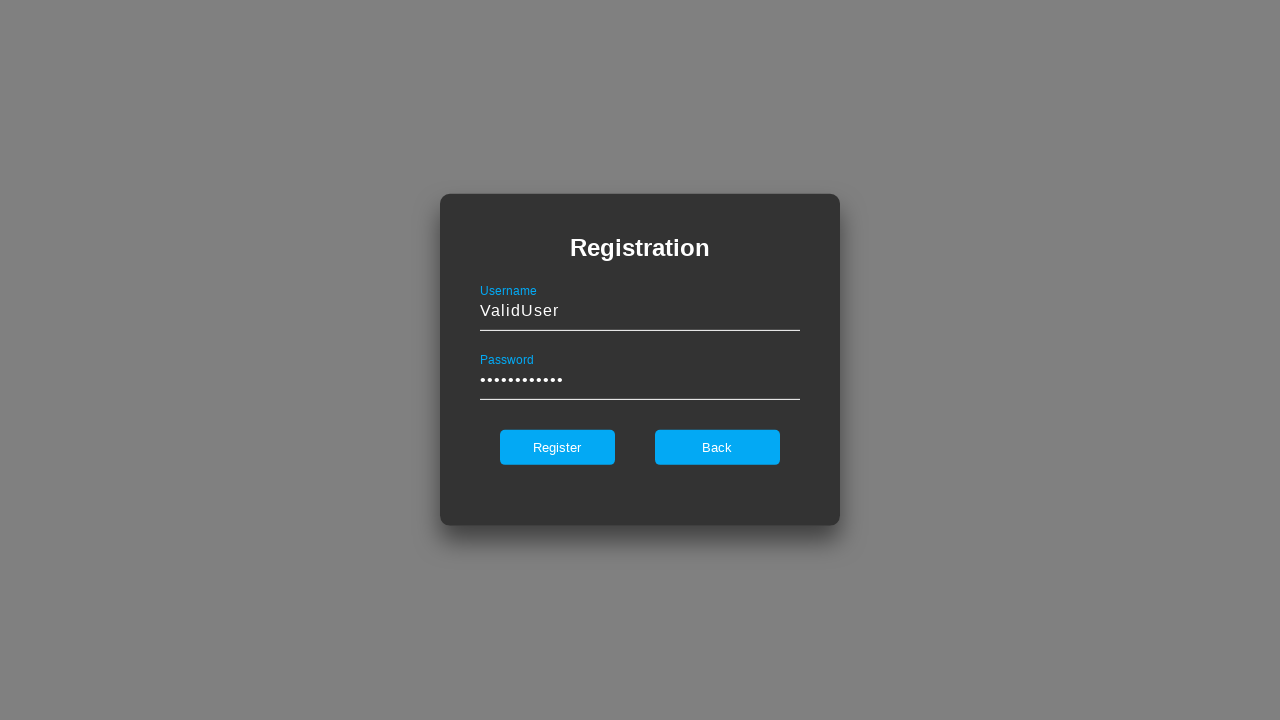

Clicked register button to submit registration form at (557, 447) on #register
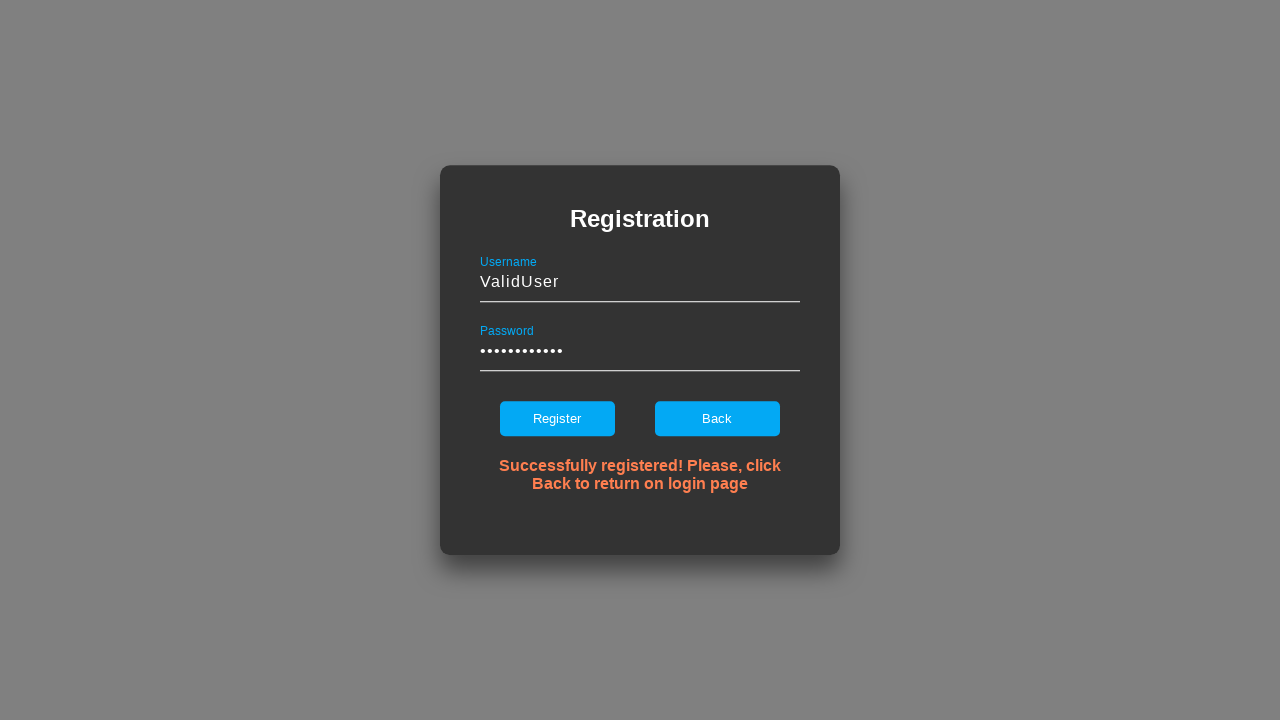

Verified successful registration message is displayed
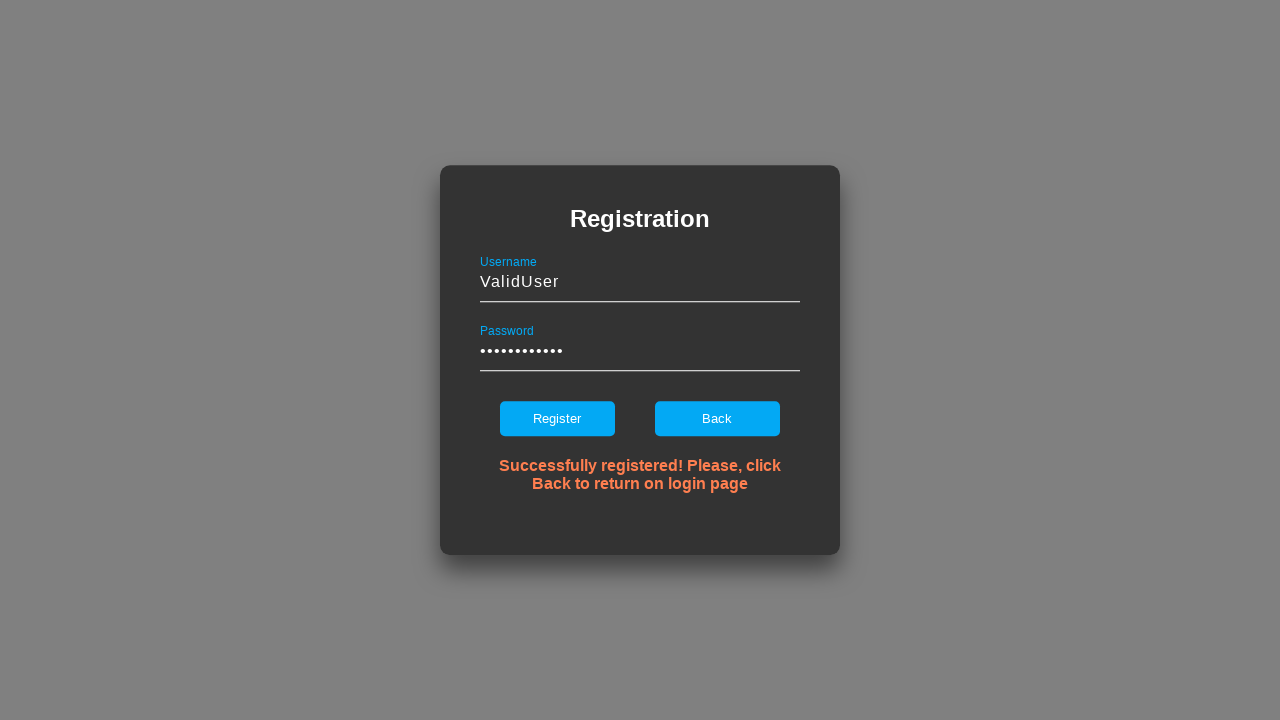

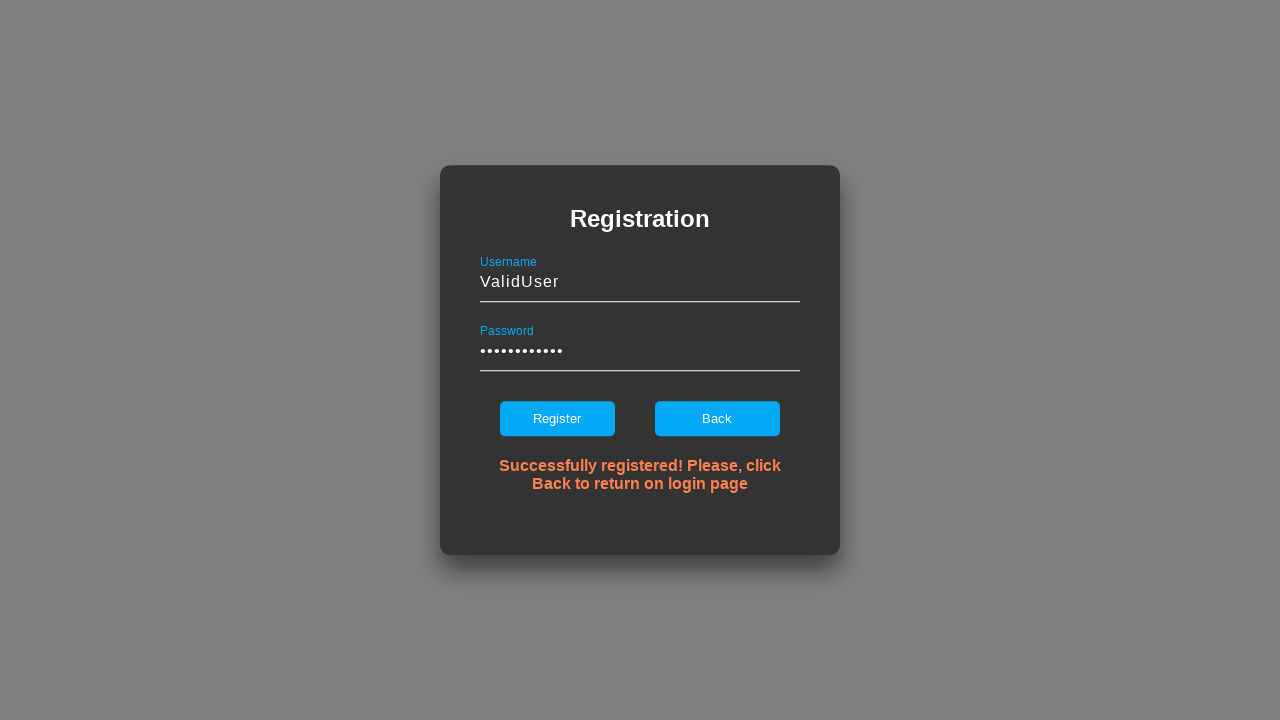